Tests the add/remove elements functionality by clicking the "Add Element" button five times and verifying that Delete buttons are created

Starting URL: https://the-internet.herokuapp.com/add_remove_elements/

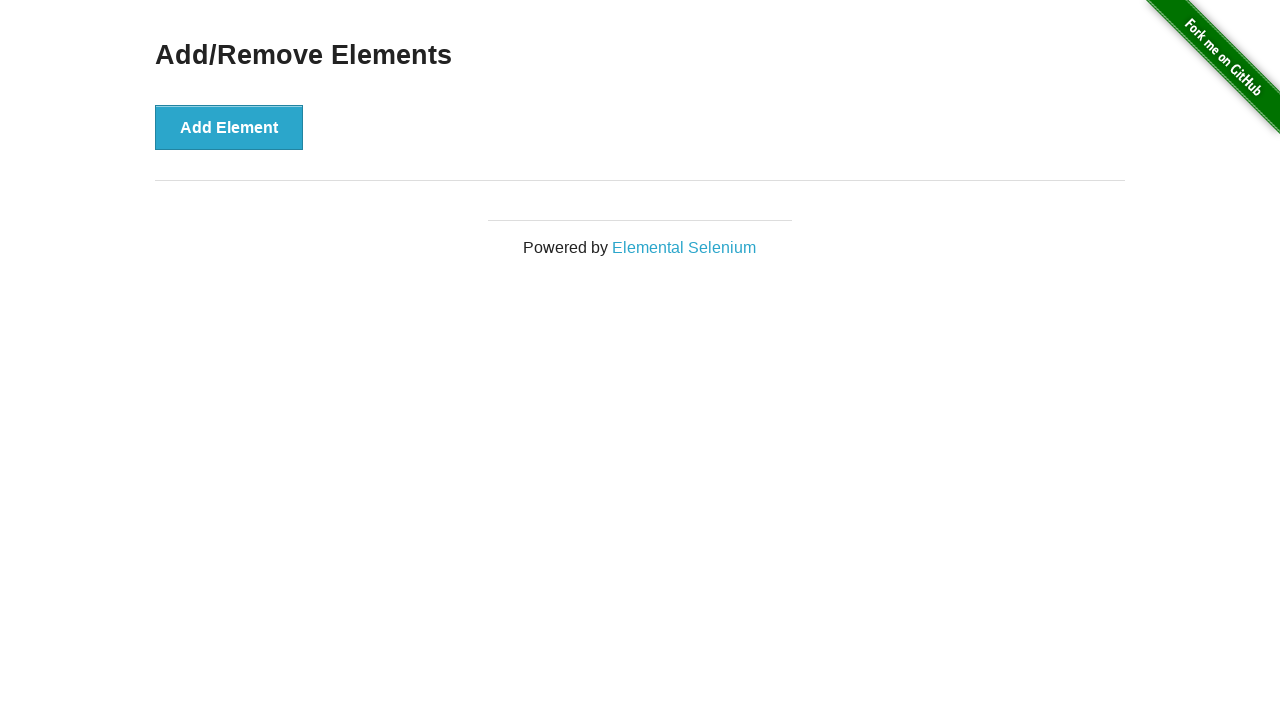

Navigated to add/remove elements page
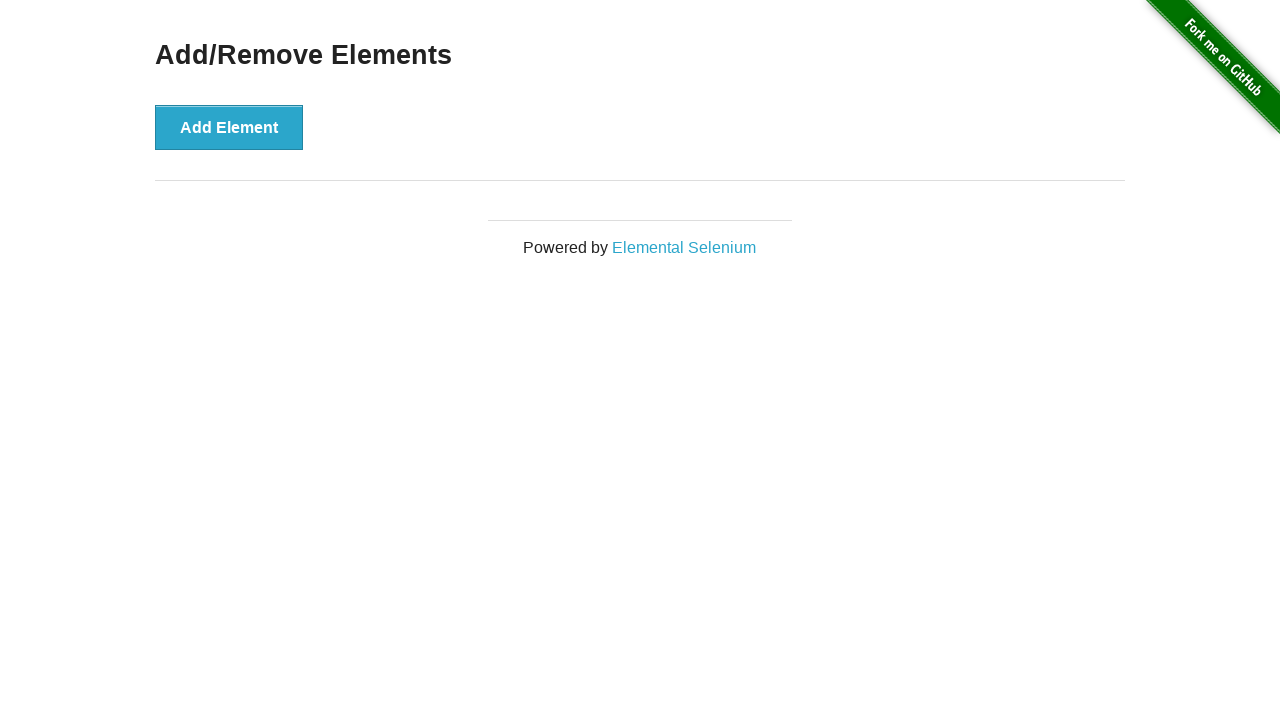

Clicked 'Add Element' button (click 1 of 5) at (229, 127) on .example button
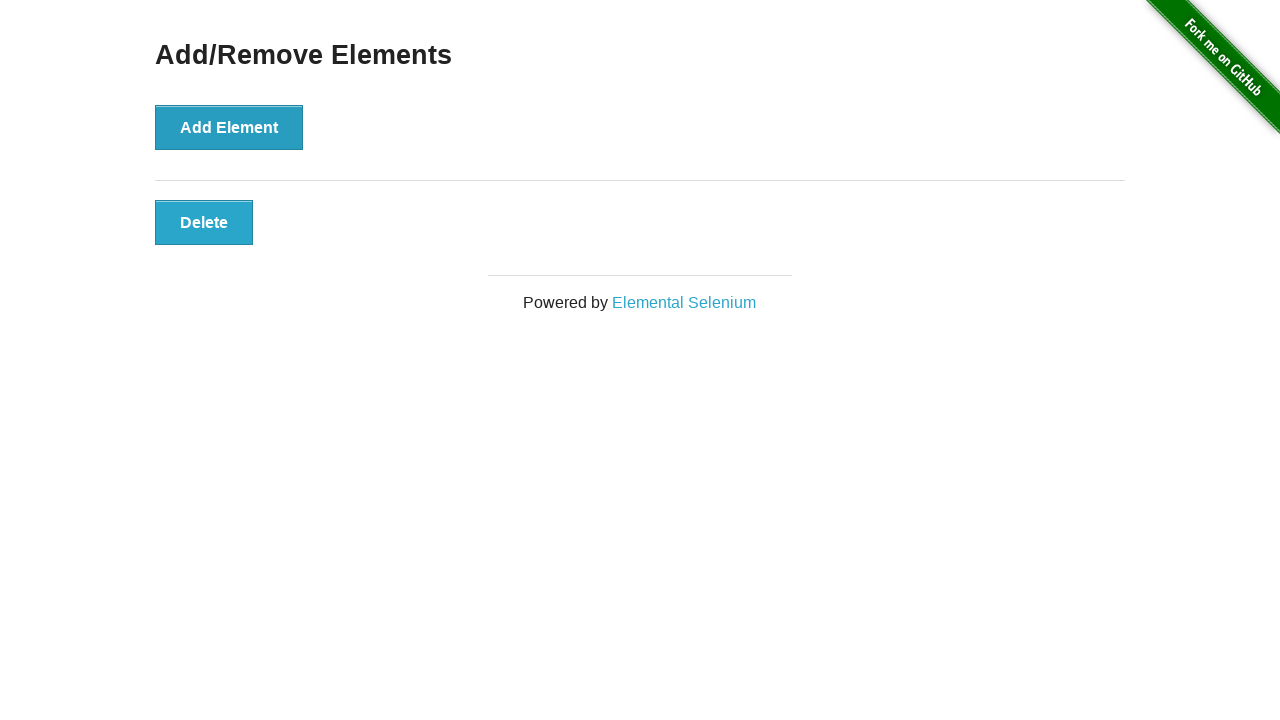

Clicked 'Add Element' button (click 2 of 5) at (229, 127) on .example button
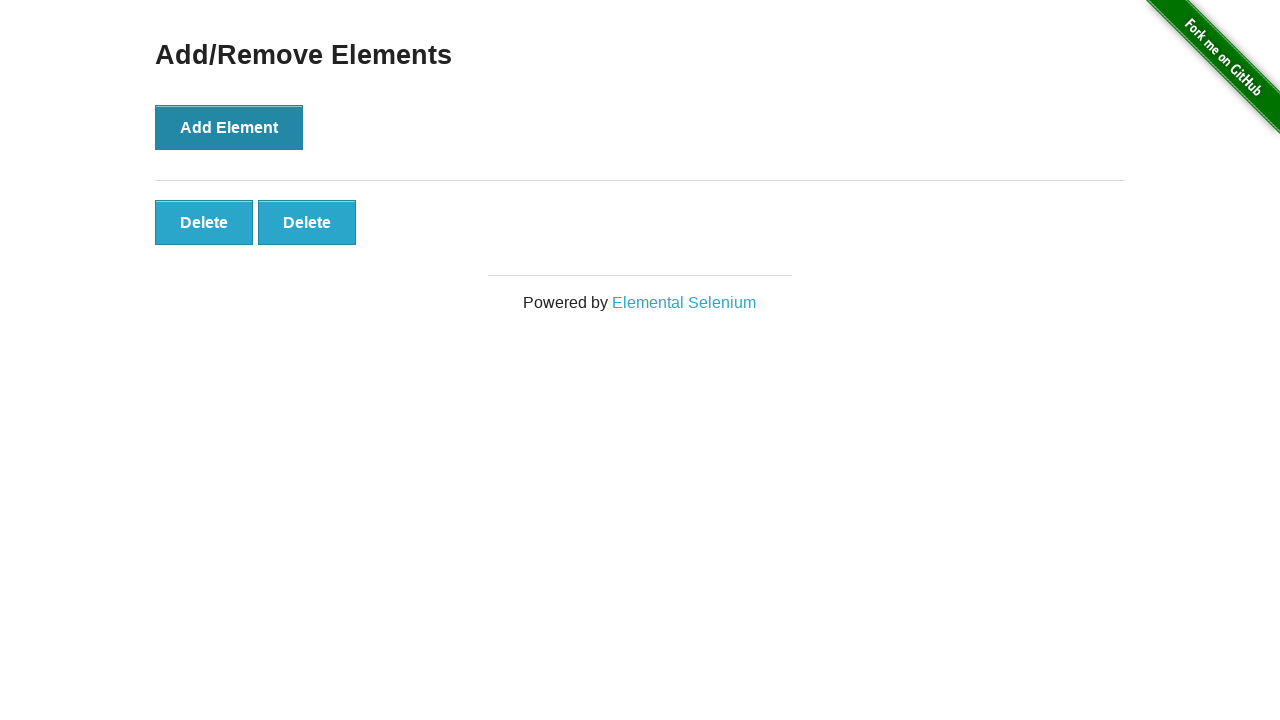

Clicked 'Add Element' button (click 3 of 5) at (229, 127) on .example button
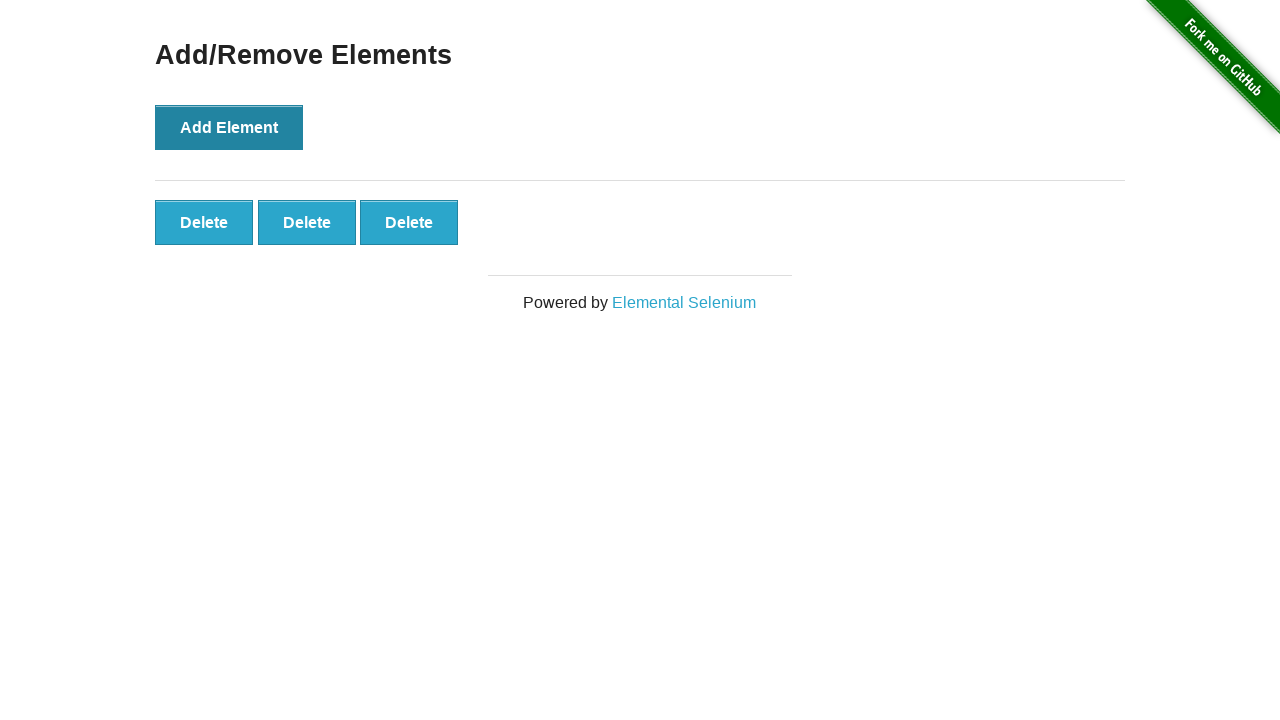

Clicked 'Add Element' button (click 4 of 5) at (229, 127) on .example button
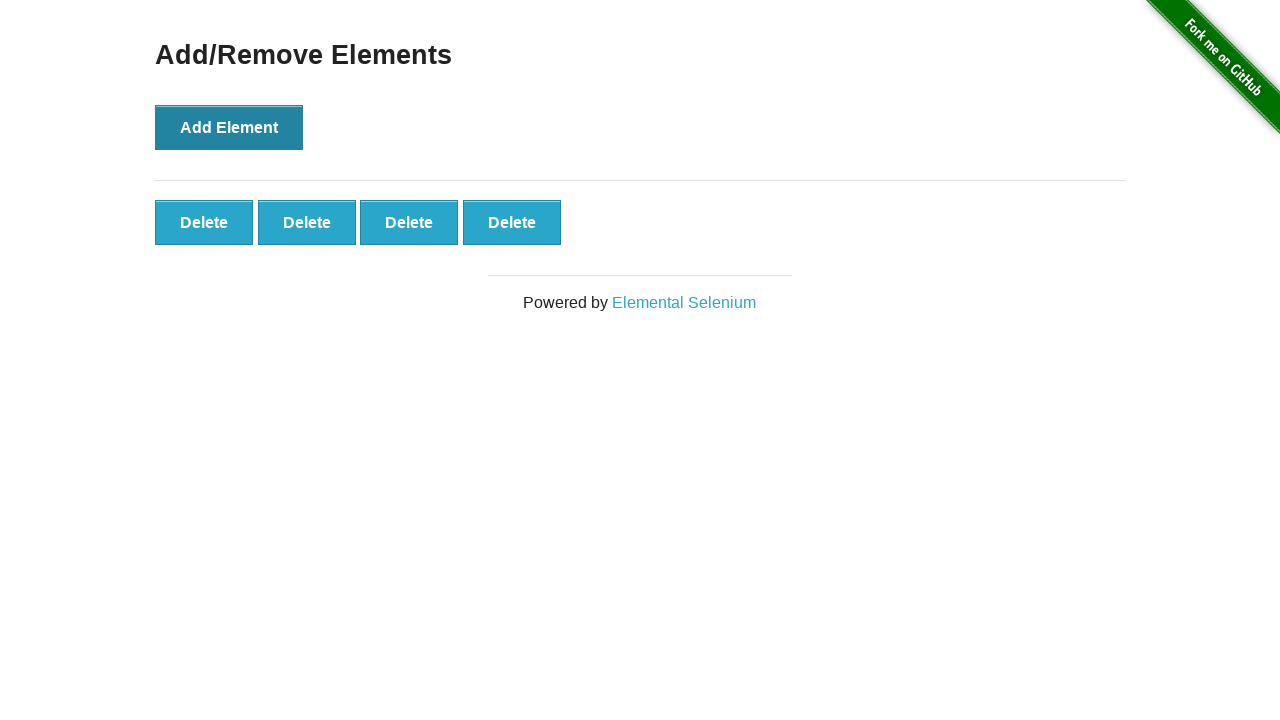

Clicked 'Add Element' button (click 5 of 5) at (229, 127) on .example button
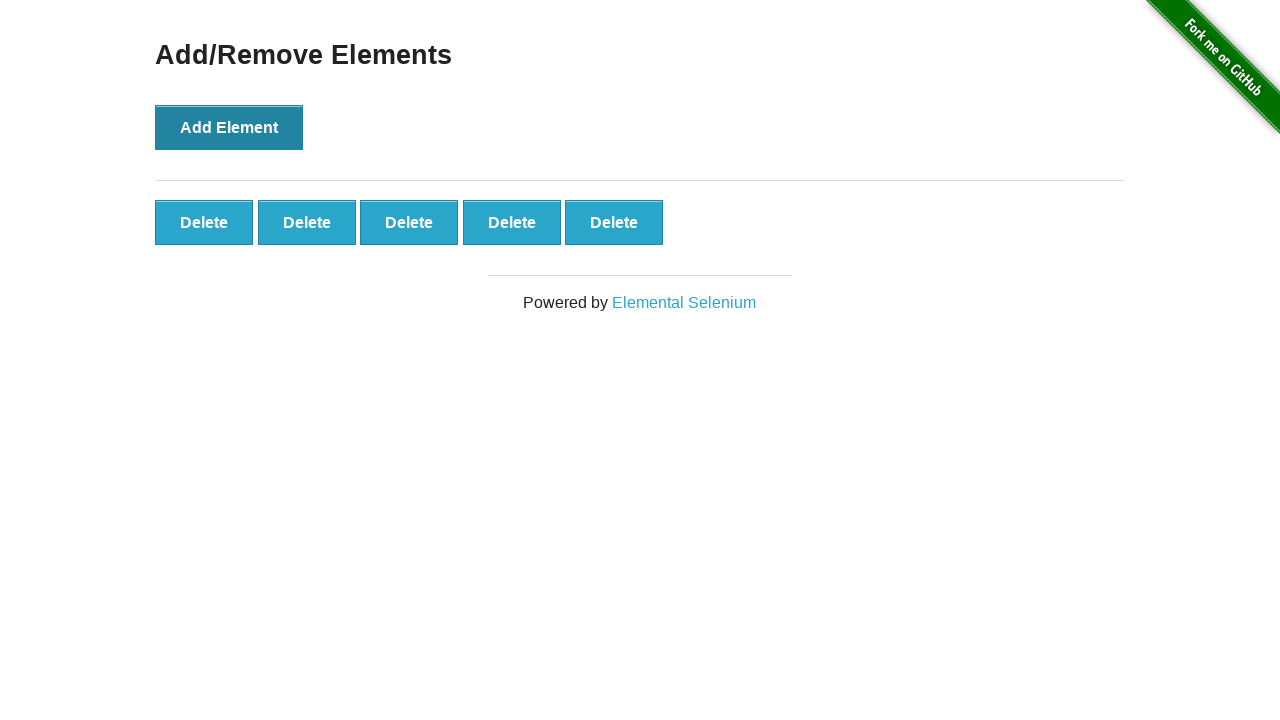

Verified Delete buttons are present after adding 5 elements
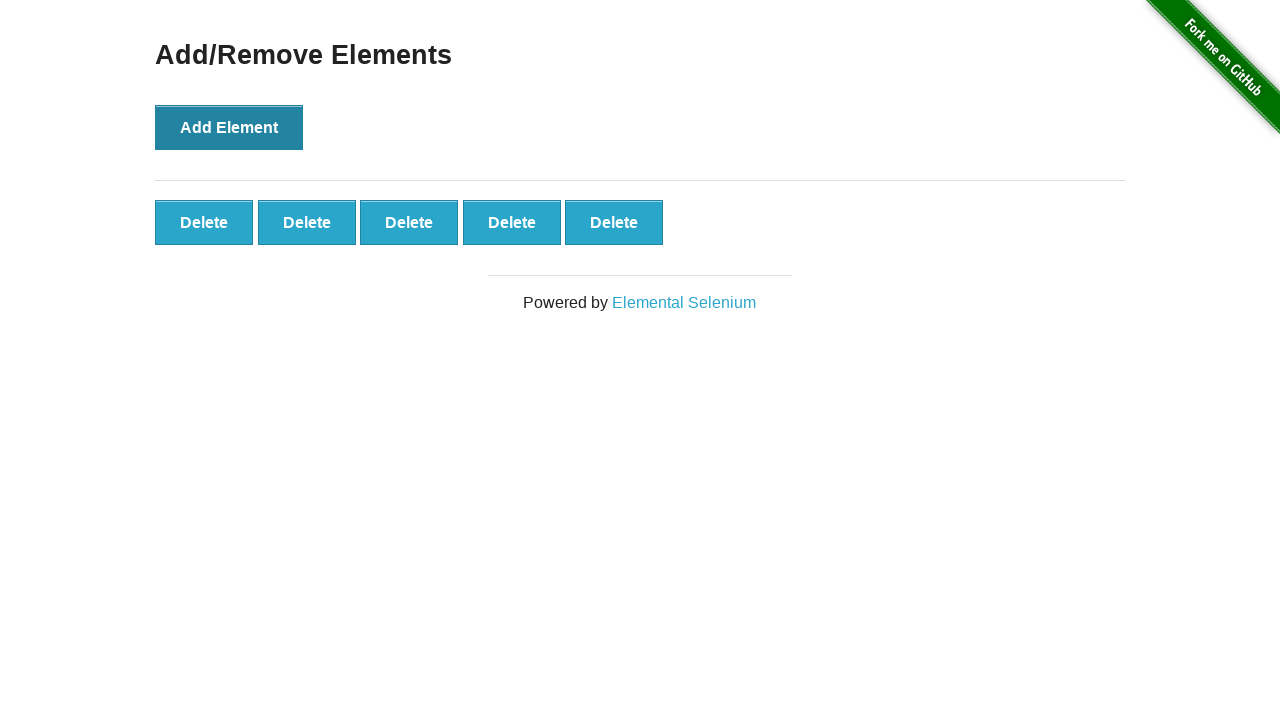

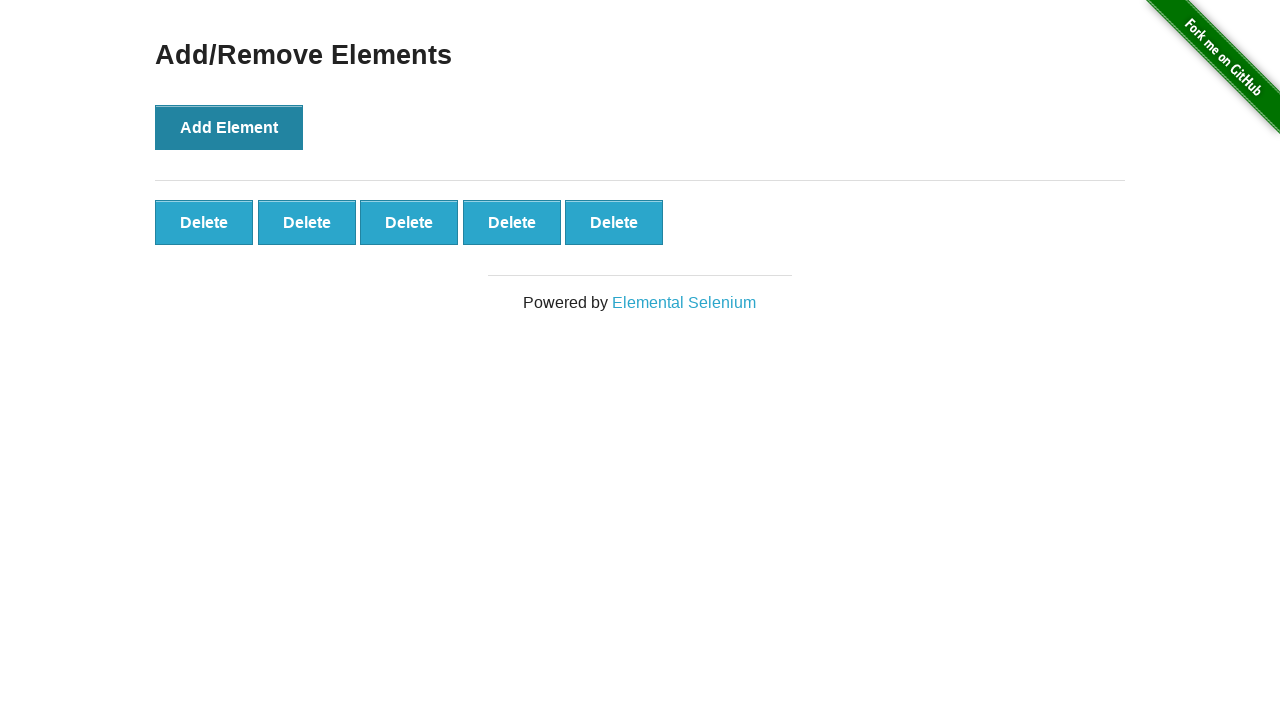